Launches the KTM India website and verifies the page loads successfully by waiting for the page to be ready.

Starting URL: https://www.ktmindia.com/

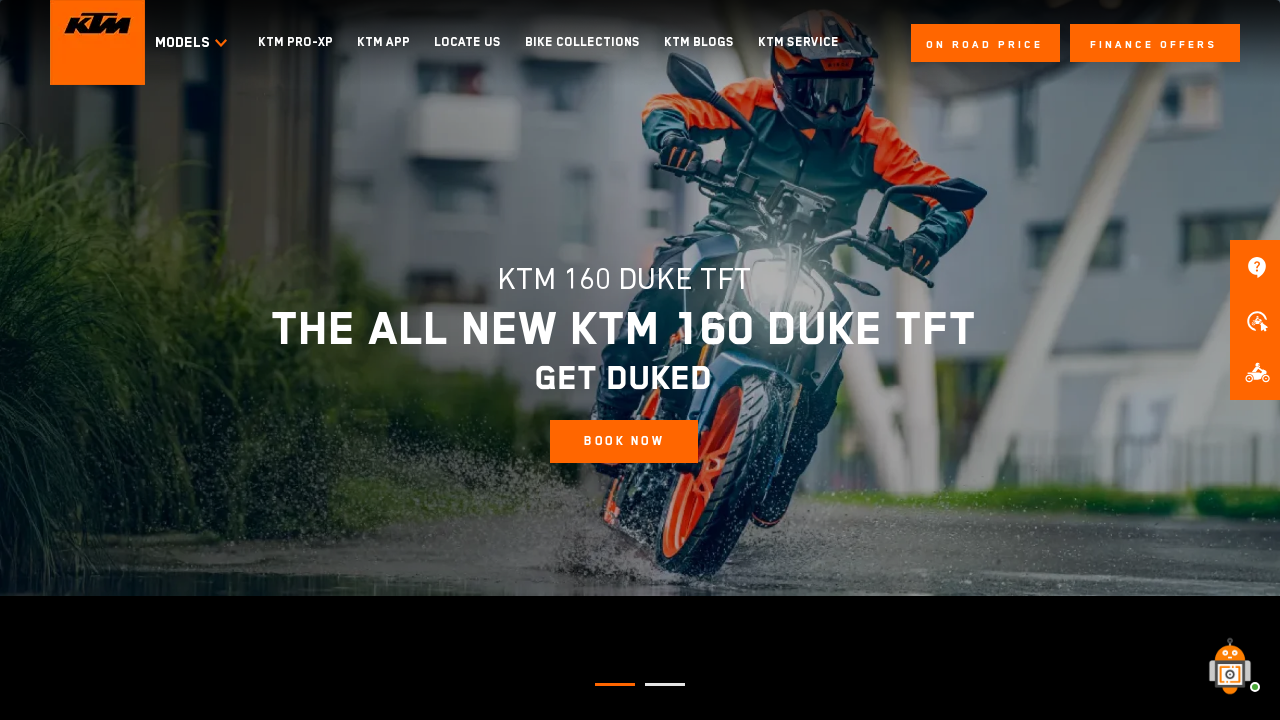

Navigated to KTM India website (https://www.ktmindia.com/)
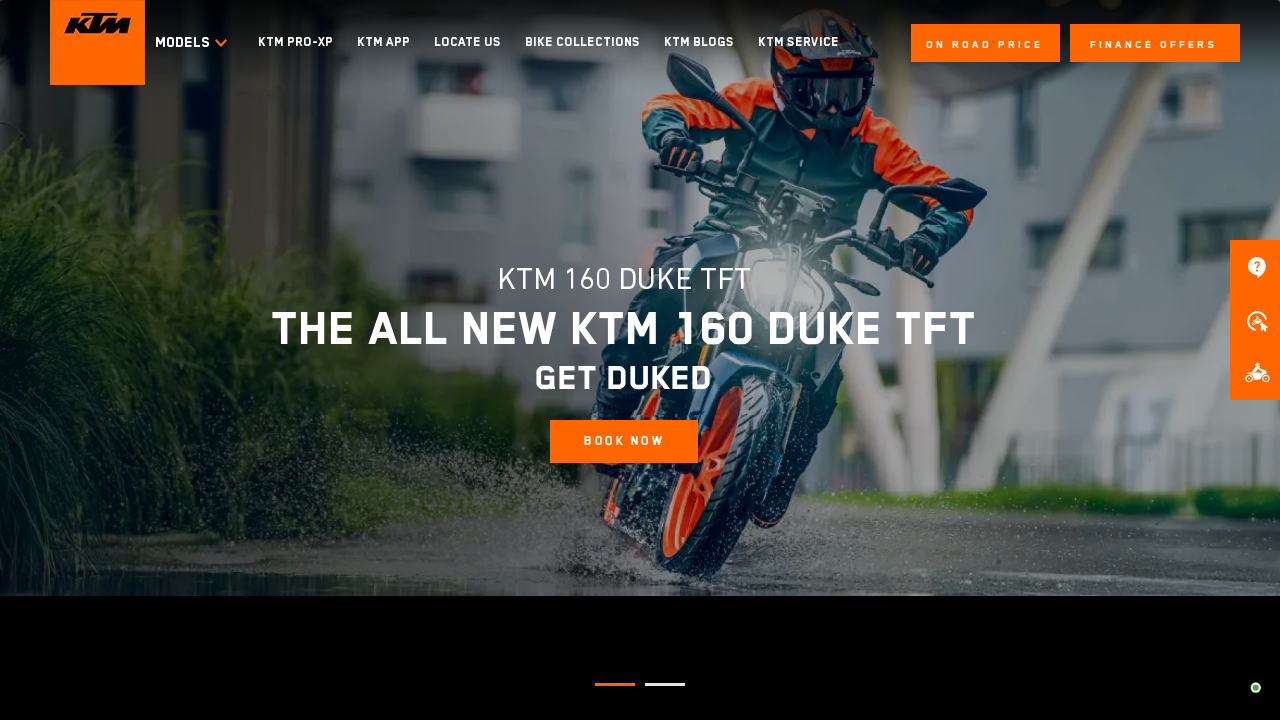

Page fully loaded - network idle state reached
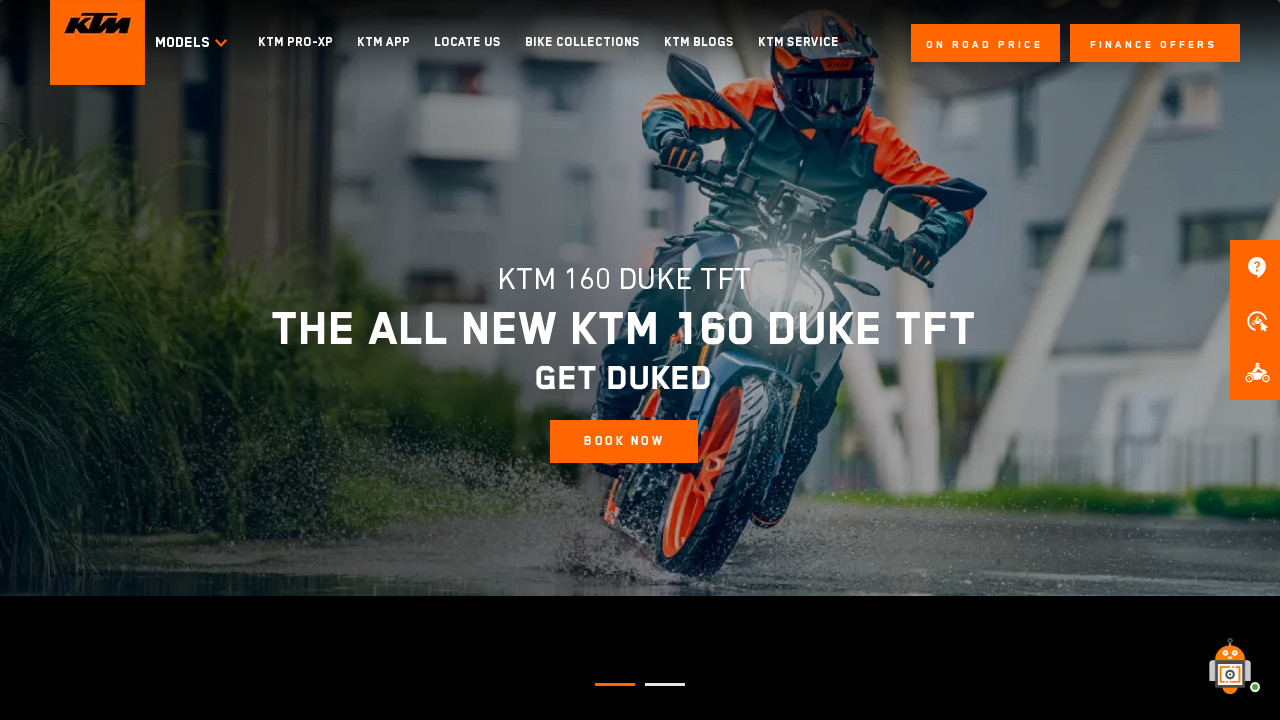

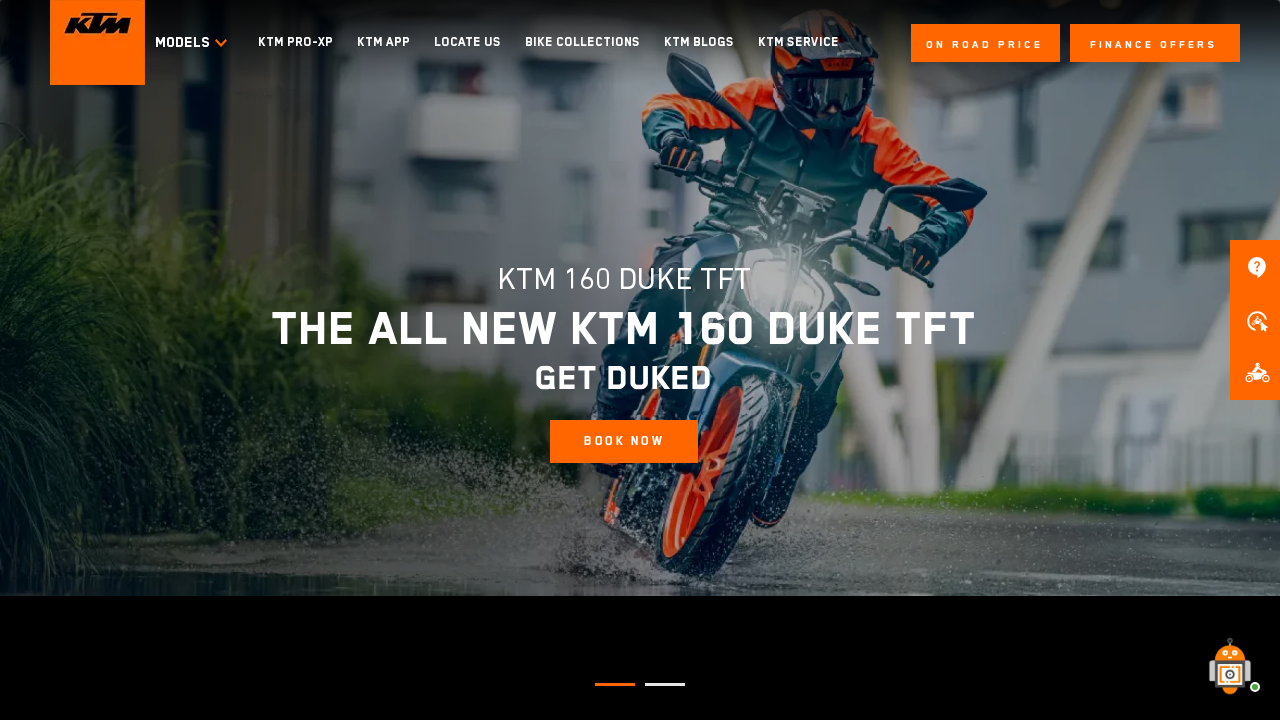